Tests device emulation by navigating to Flipkart website with Galaxy Note 3 device settings

Starting URL: https://www.flipkart.com/

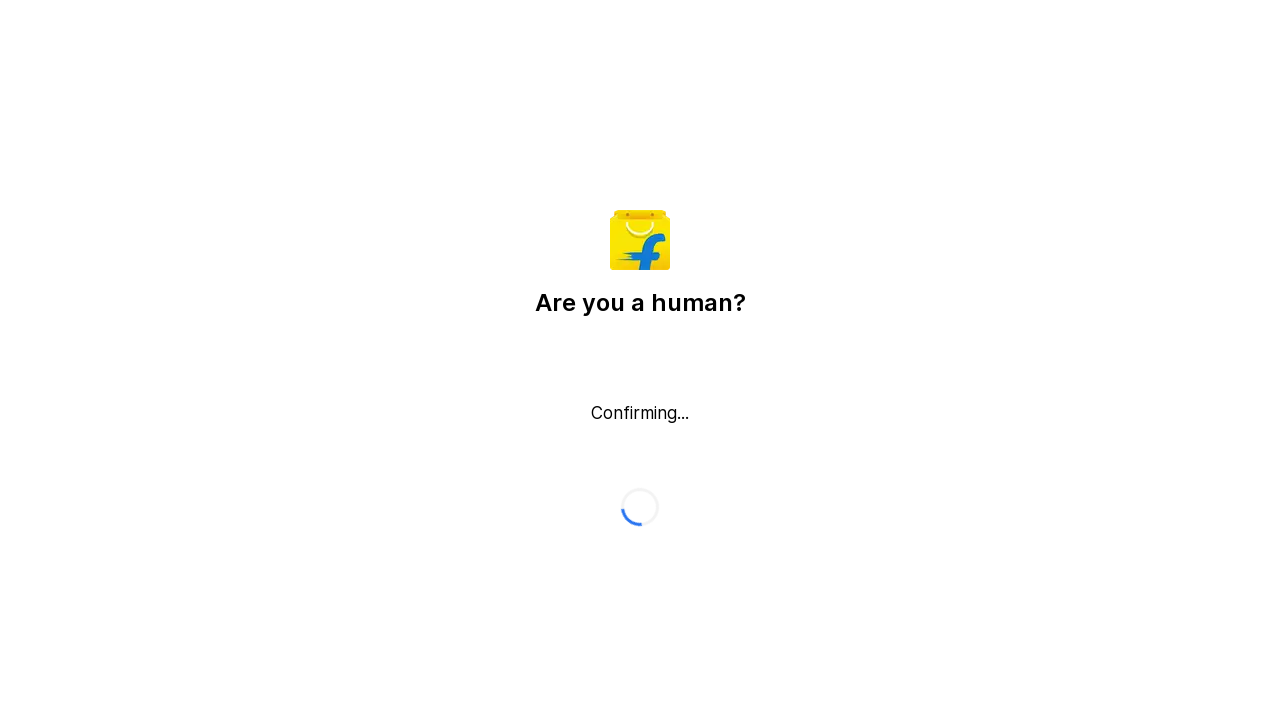

Waited 3 seconds for Flipkart page to load
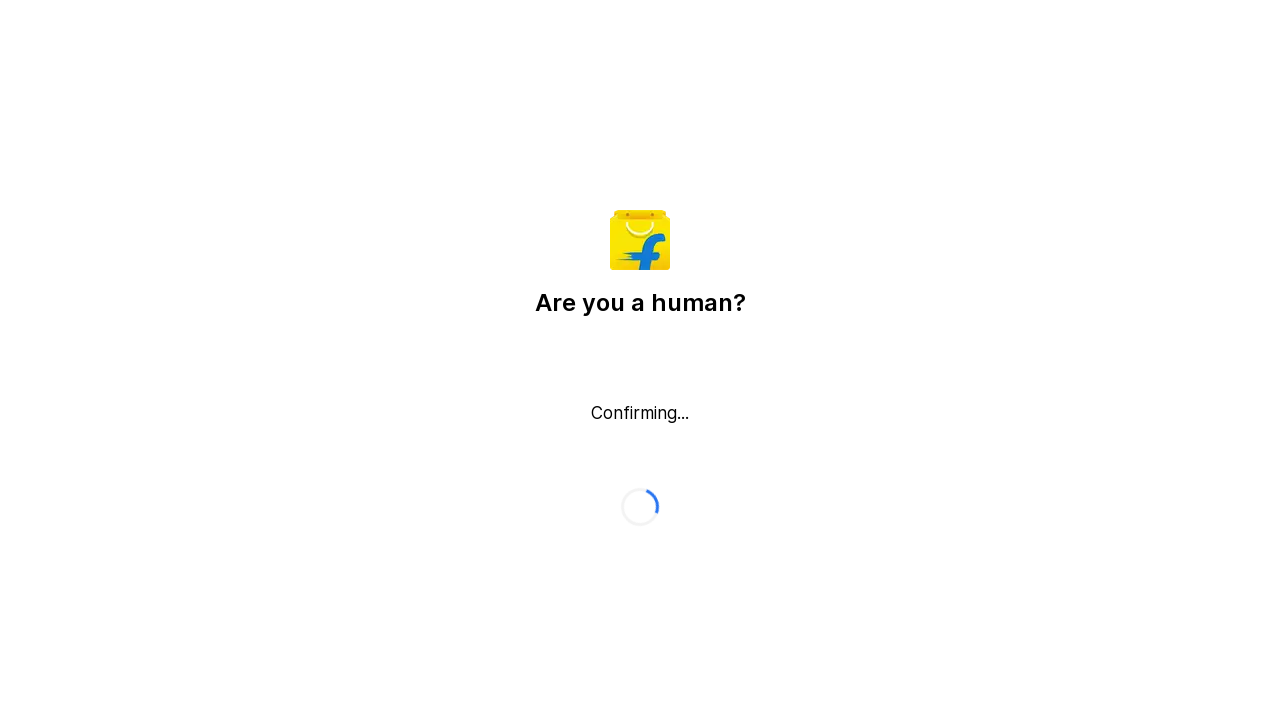

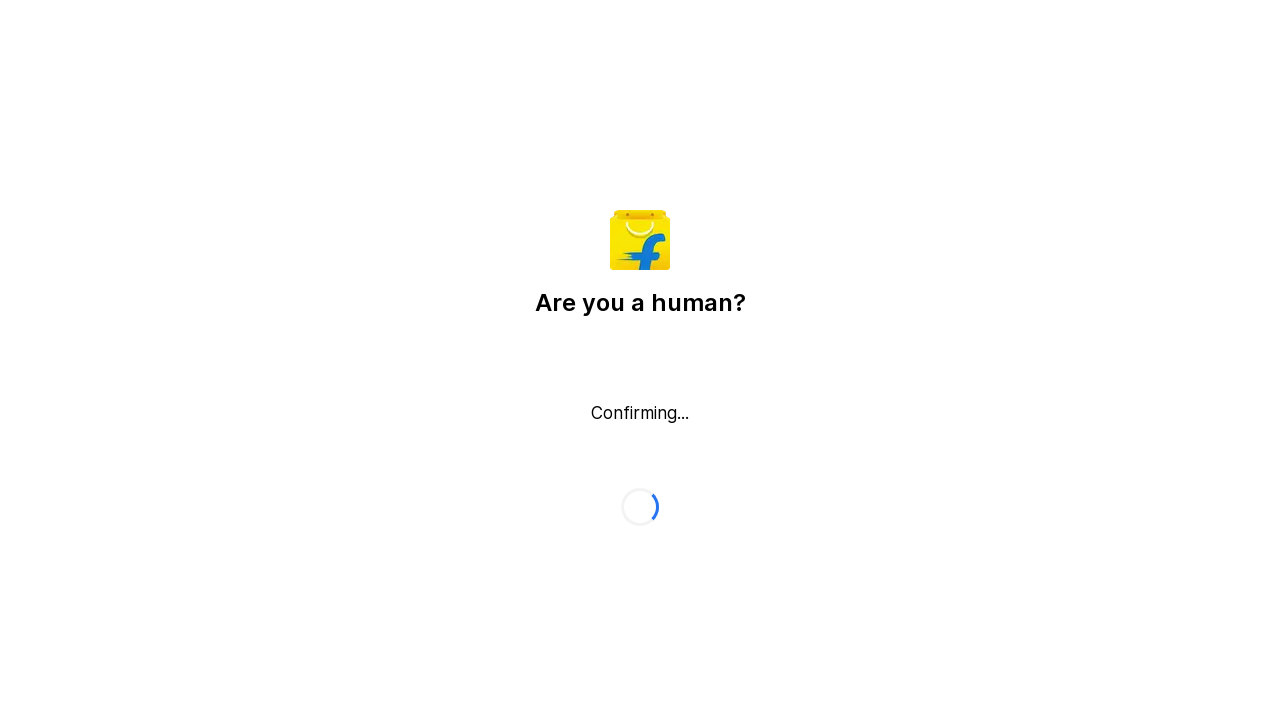